Tests multiple window handling by clicking a link that opens a new window, switching to the new window, then switching back to the parent window

Starting URL: https://the-internet.herokuapp.com/windows

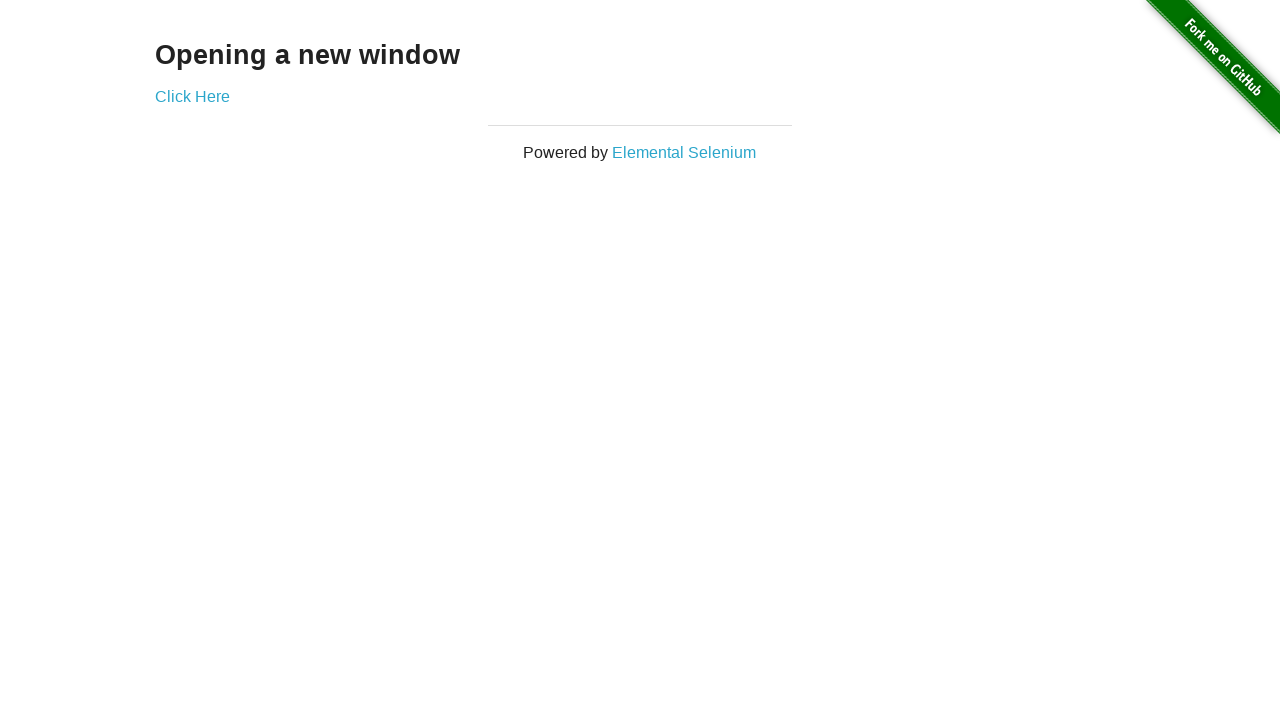

Clicked 'Click Here' link to open new window at (192, 96) on text=Click Here
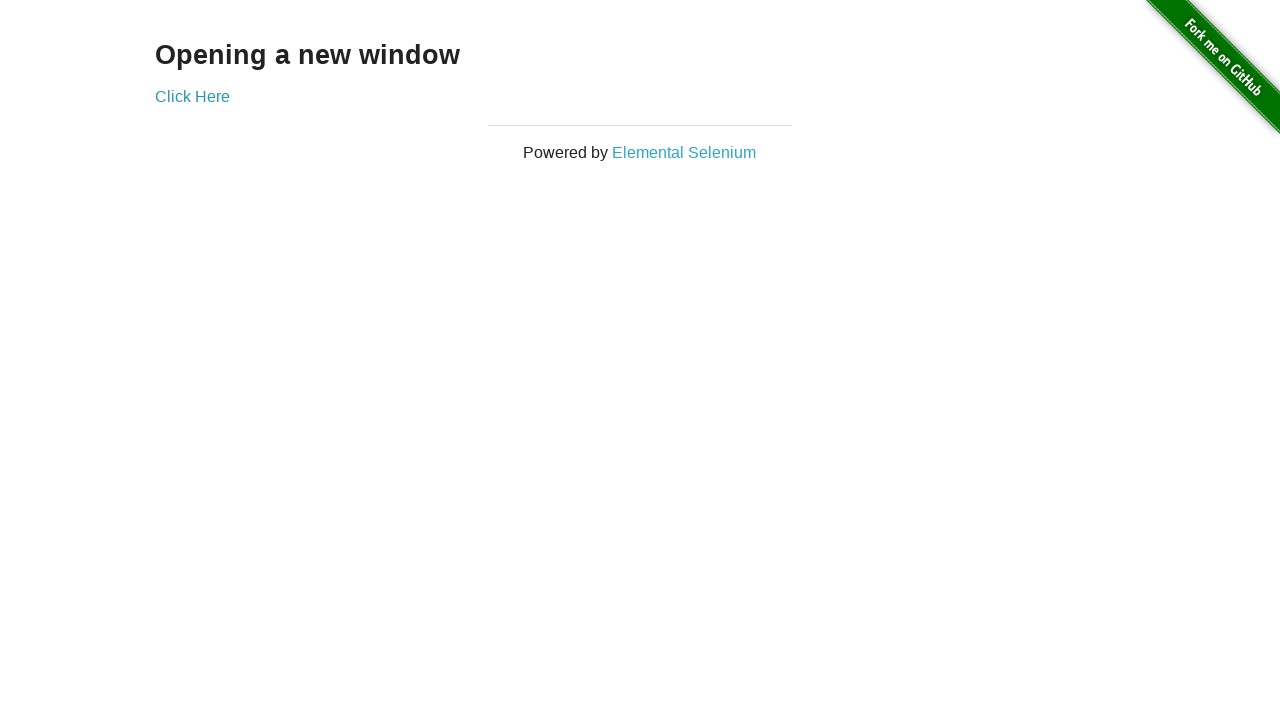

New window opened and captured
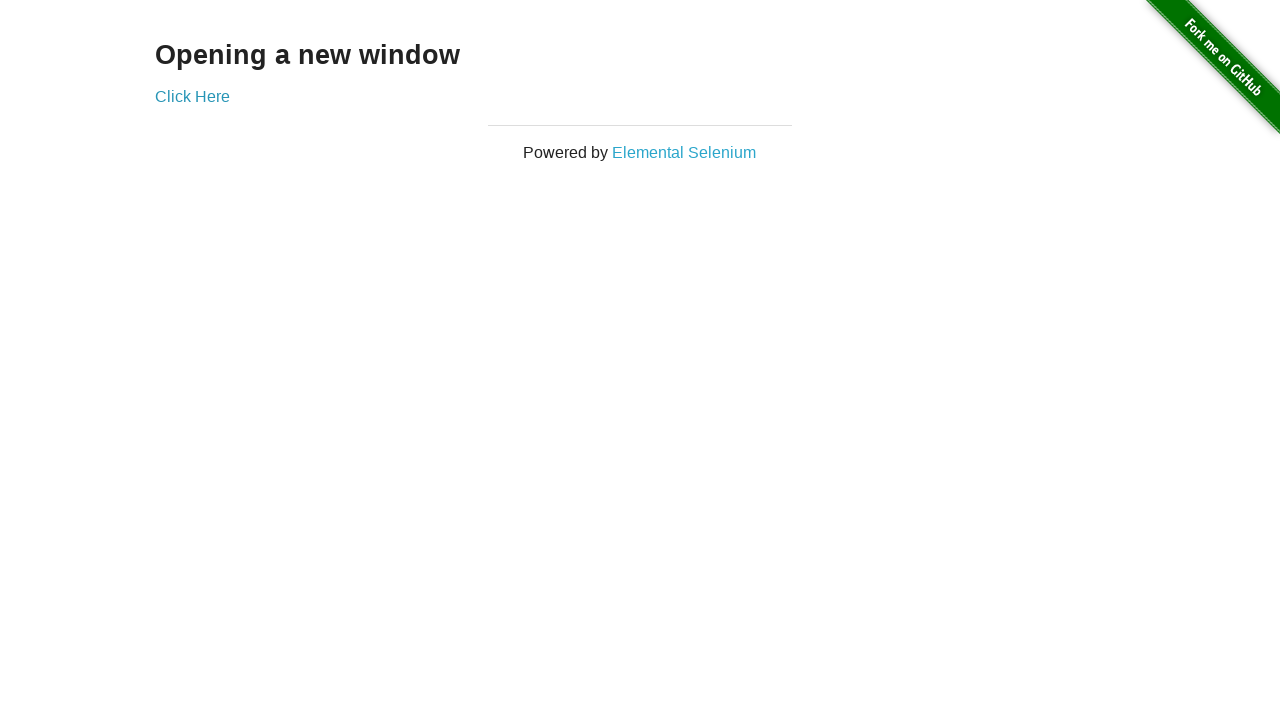

New window finished loading
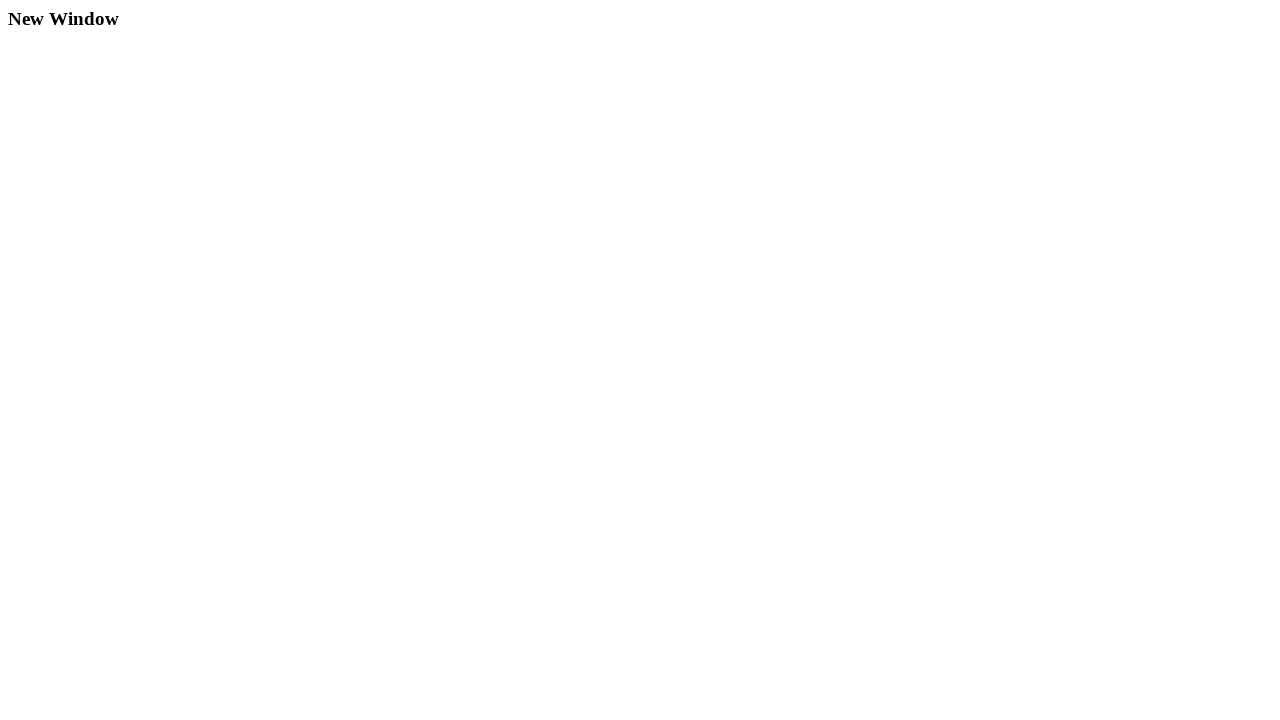

Retrieved new window title: 'New Window'
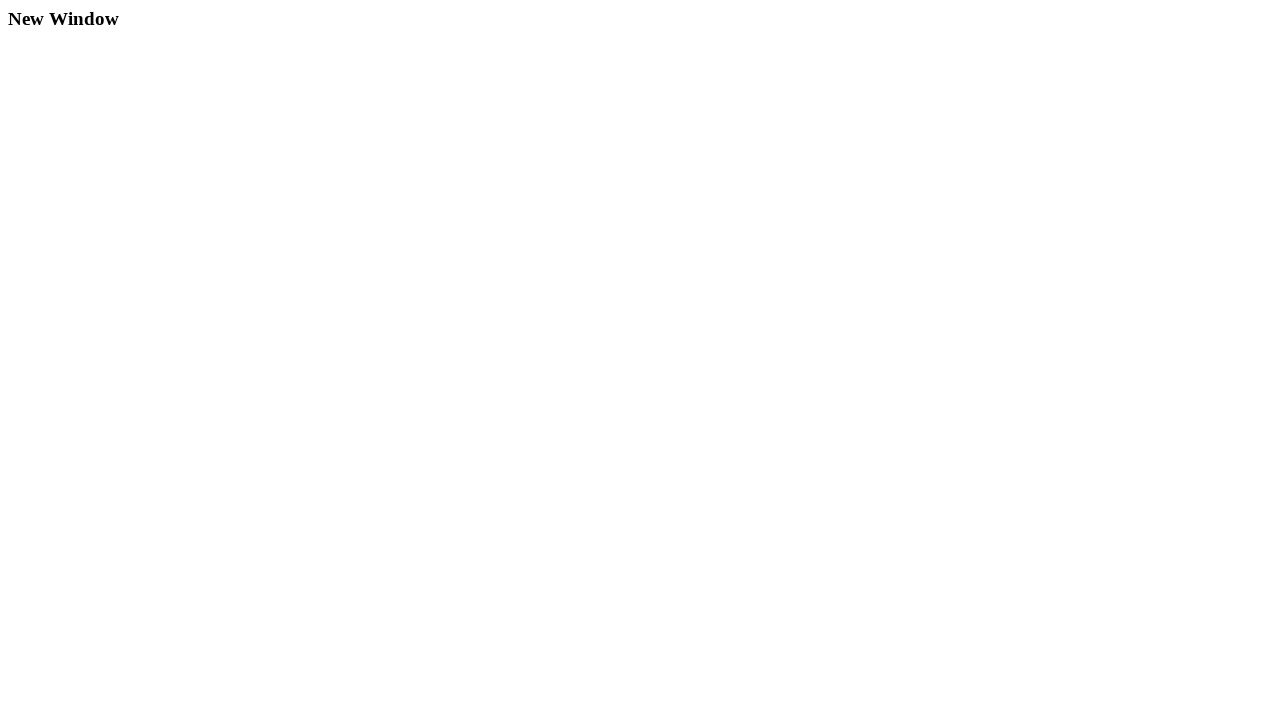

Switched back to parent window
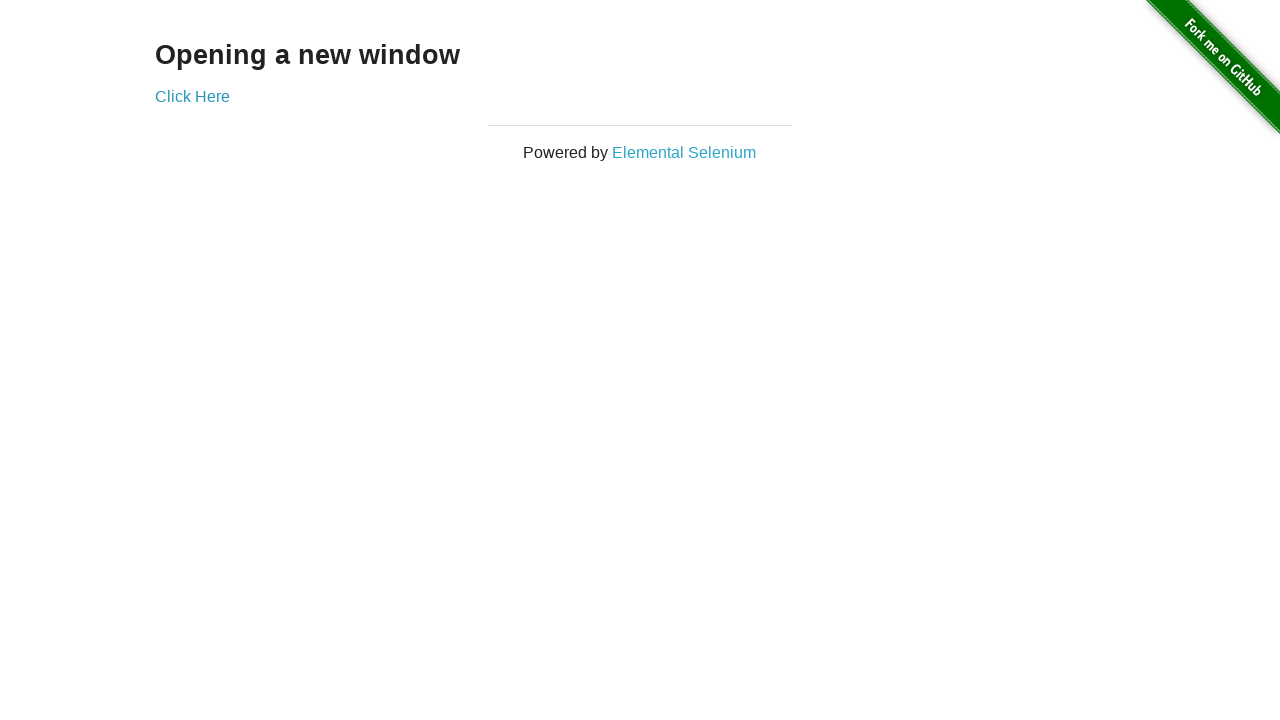

Retrieved parent window title: 'The Internet'
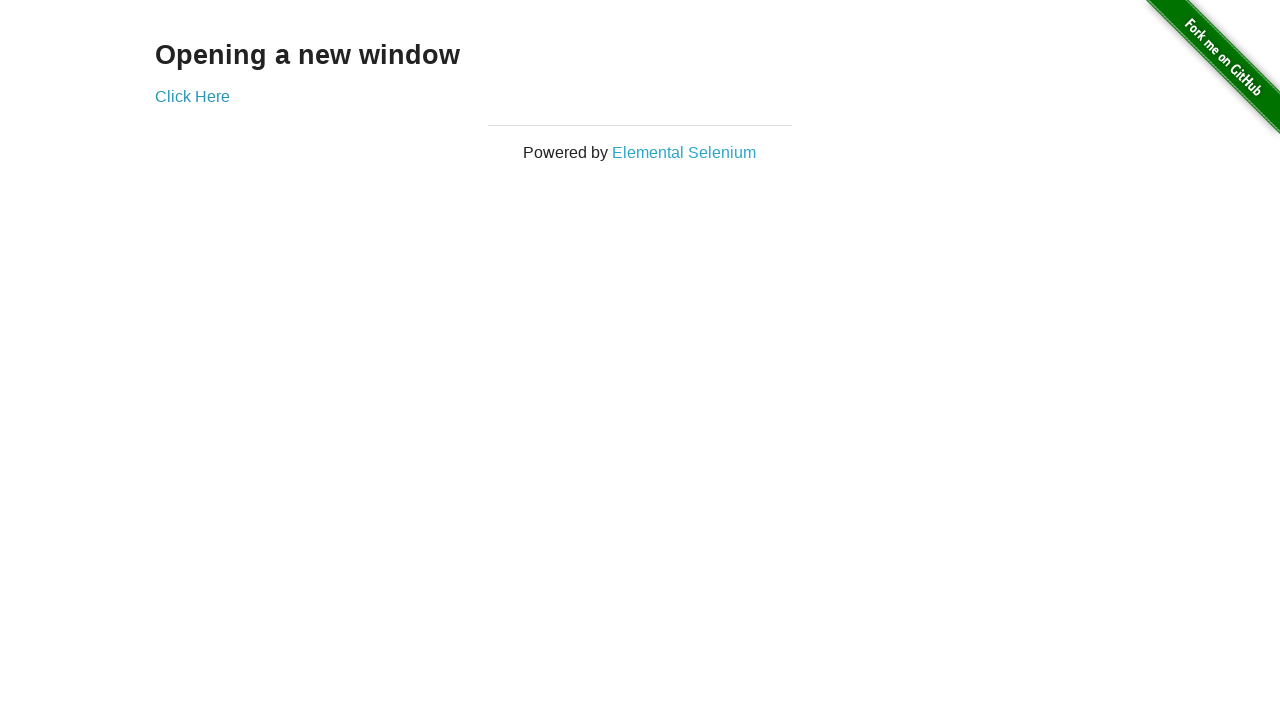

Closed the new window
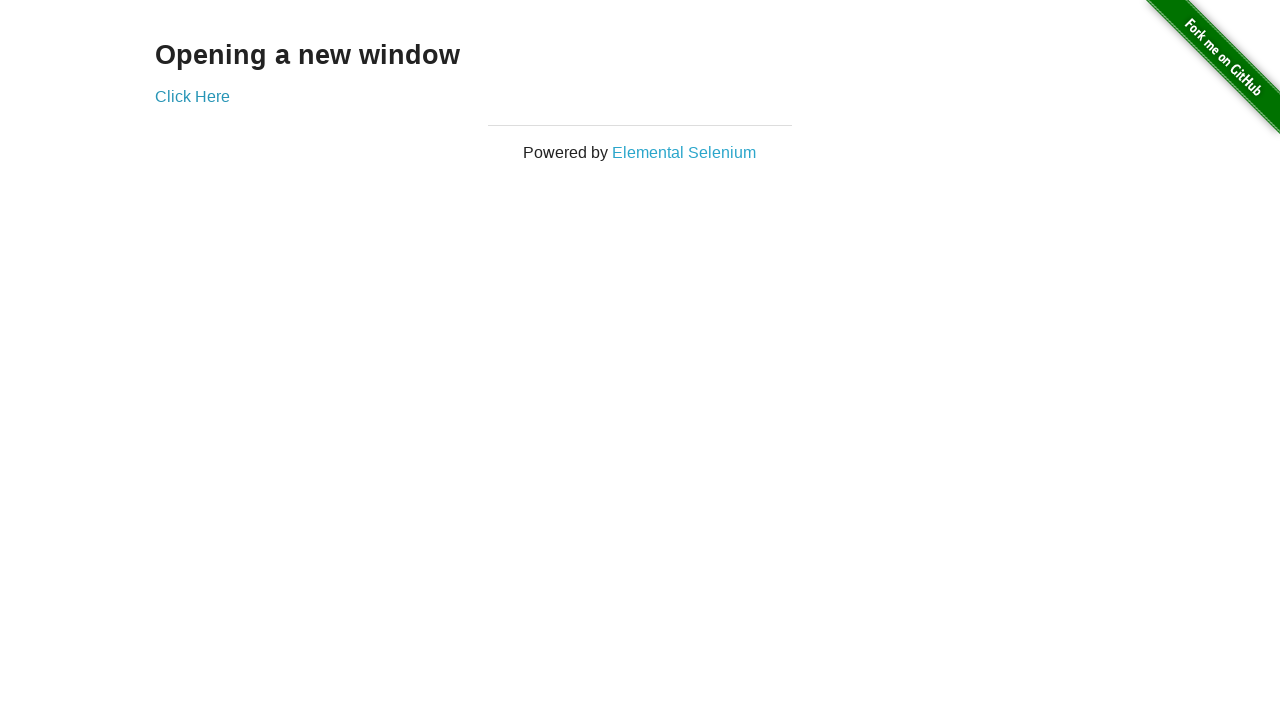

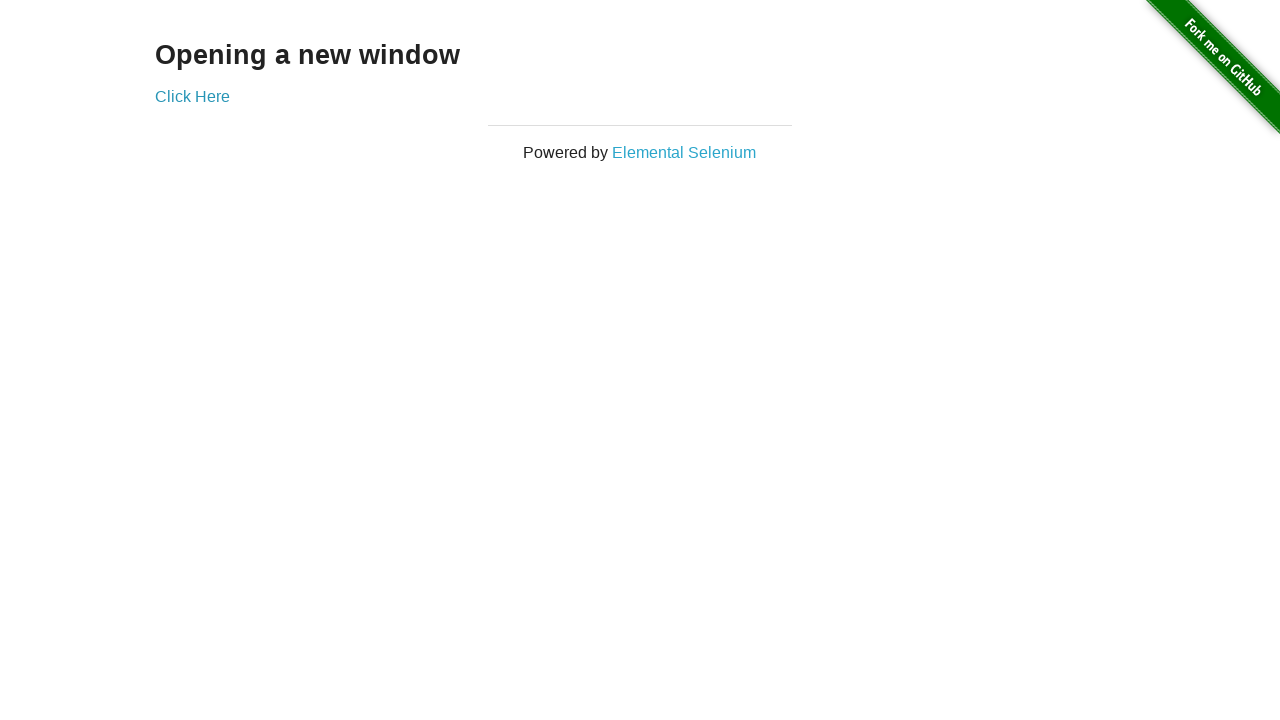